Tests a web form by filling a text input field with text and clicking the submit button, demonstrating basic Selenium/browser automation operations.

Starting URL: https://www.selenium.dev/selenium/web/web-form.html

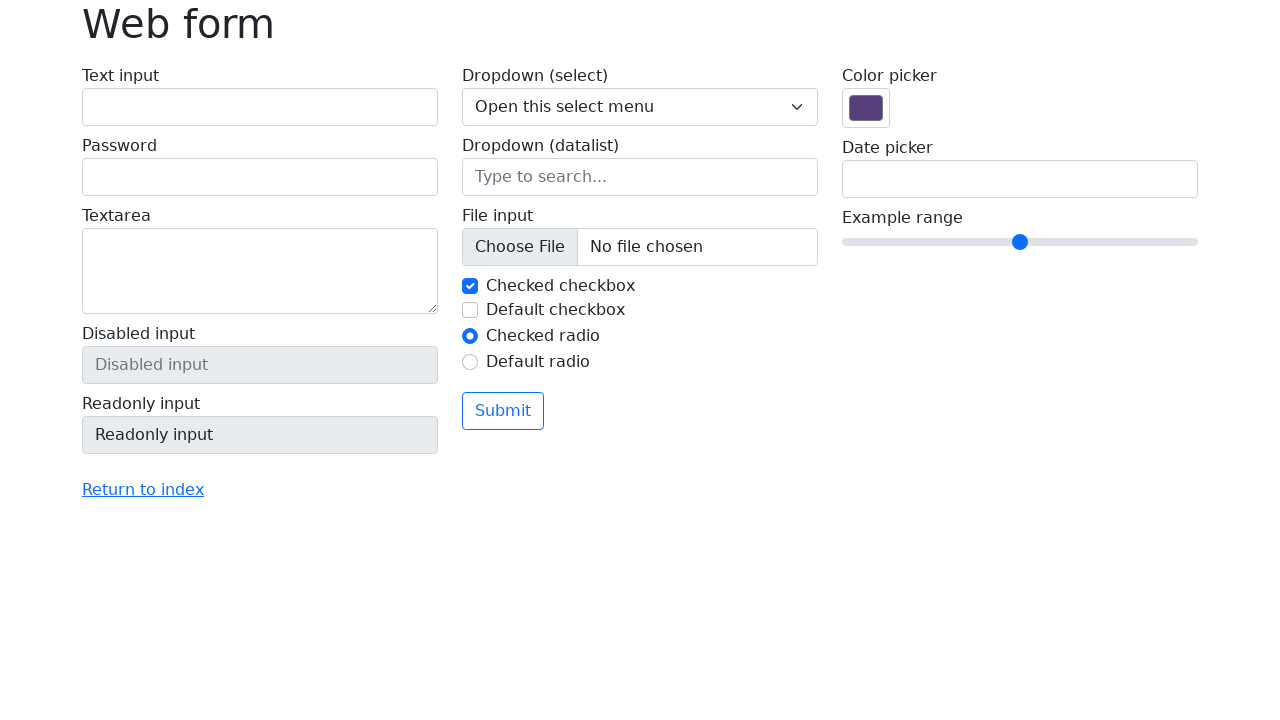

Page loaded (DOM content ready)
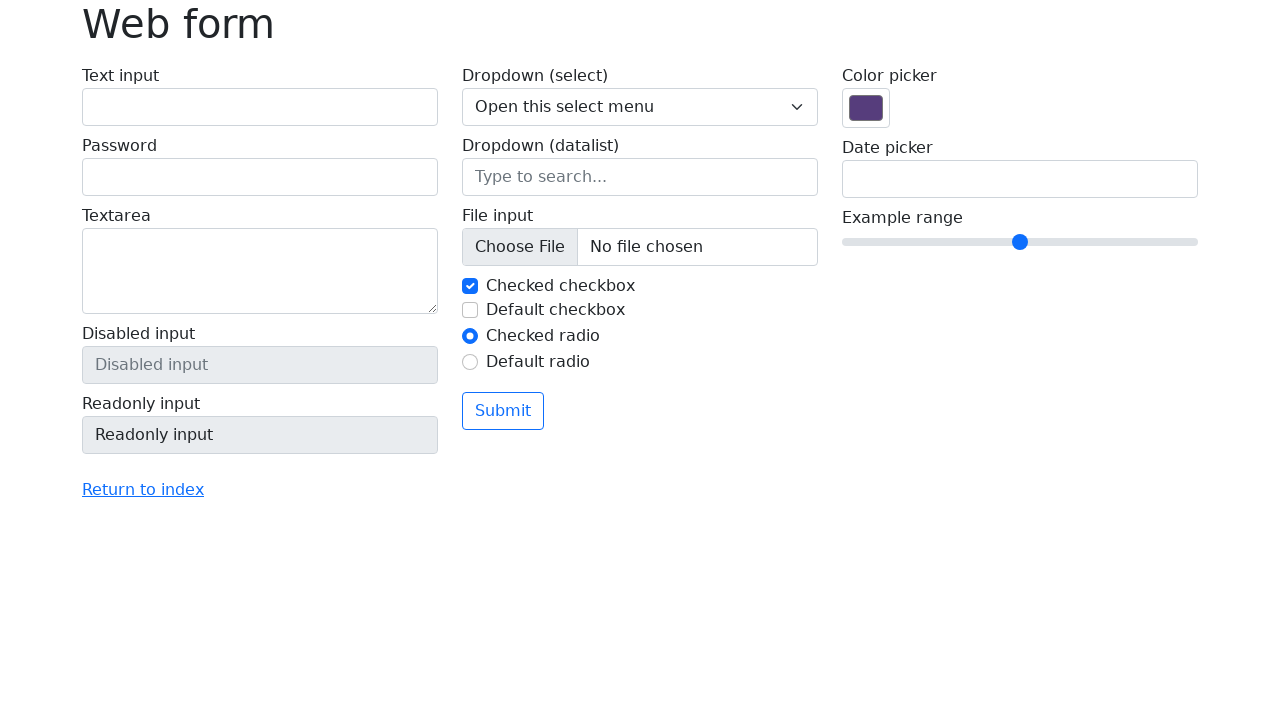

Filled text input field with 'Selenium' on input[name='my-text']
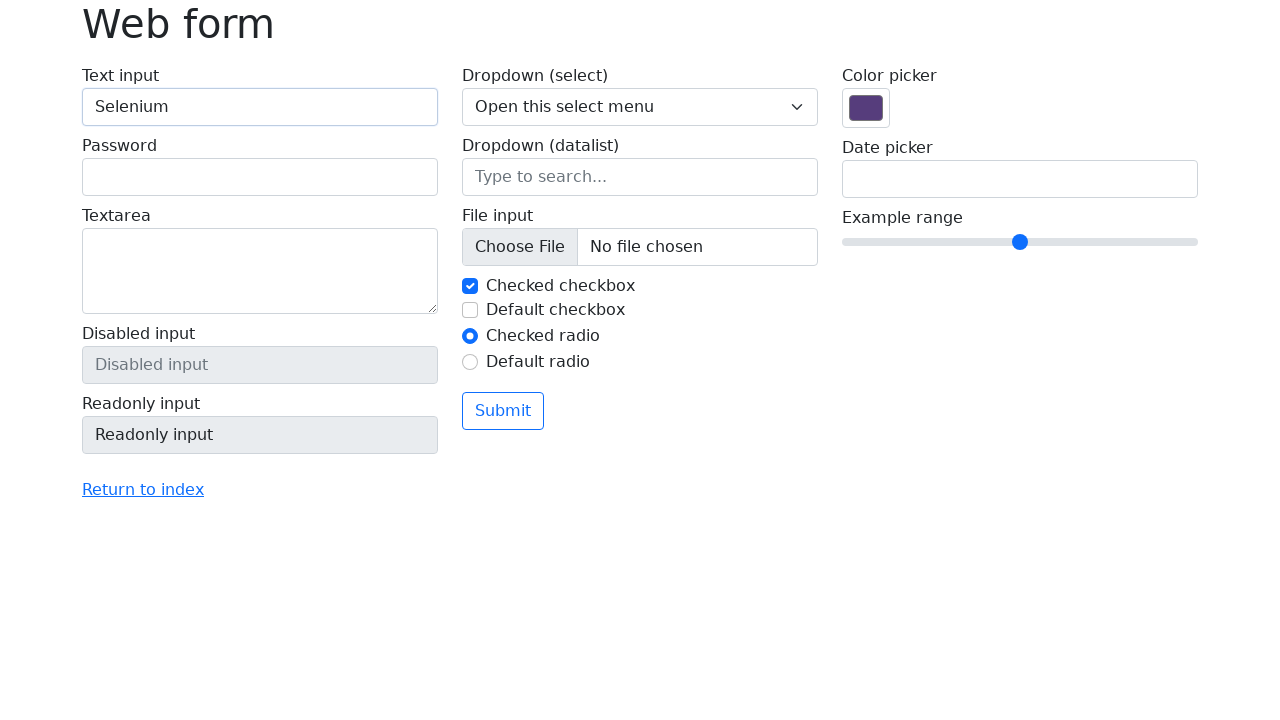

Clicked submit button at (503, 411) on button
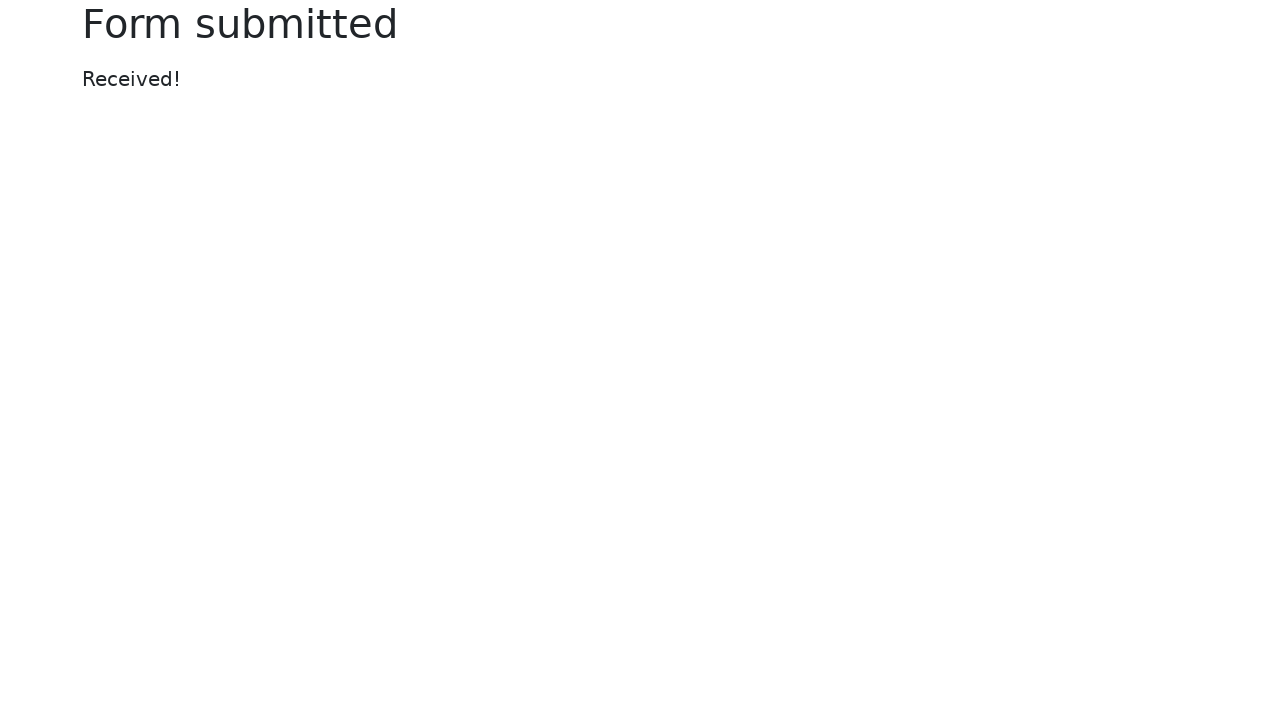

Form submission completed (network idle)
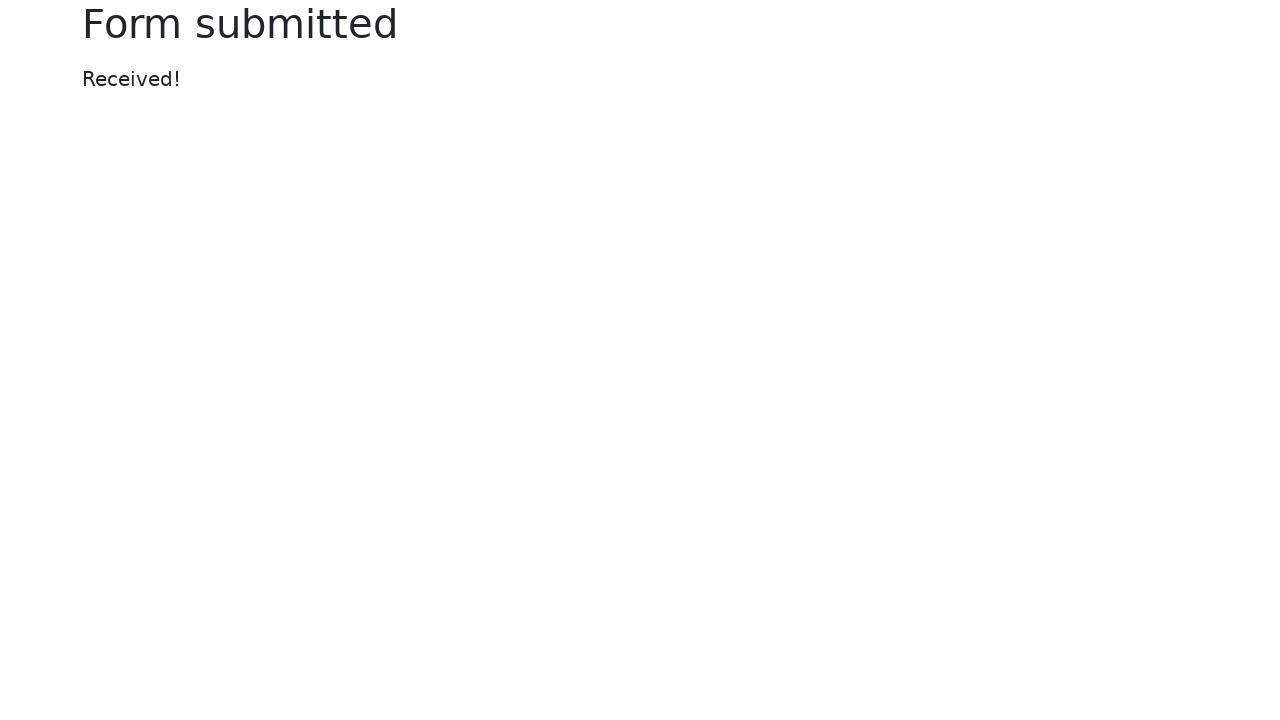

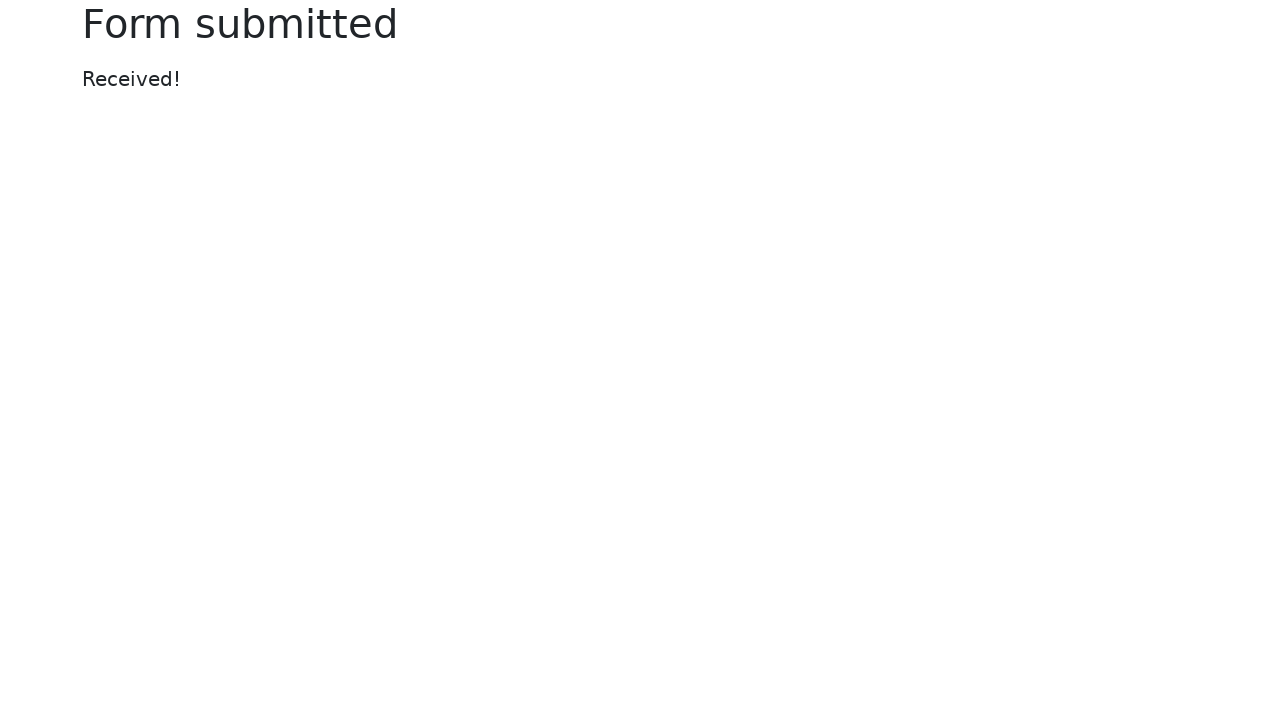